Tests responsive design by loading the page and changing viewport sizes to desktop, tablet, and mobile dimensions

Starting URL: https://app.nawrasinchina.com

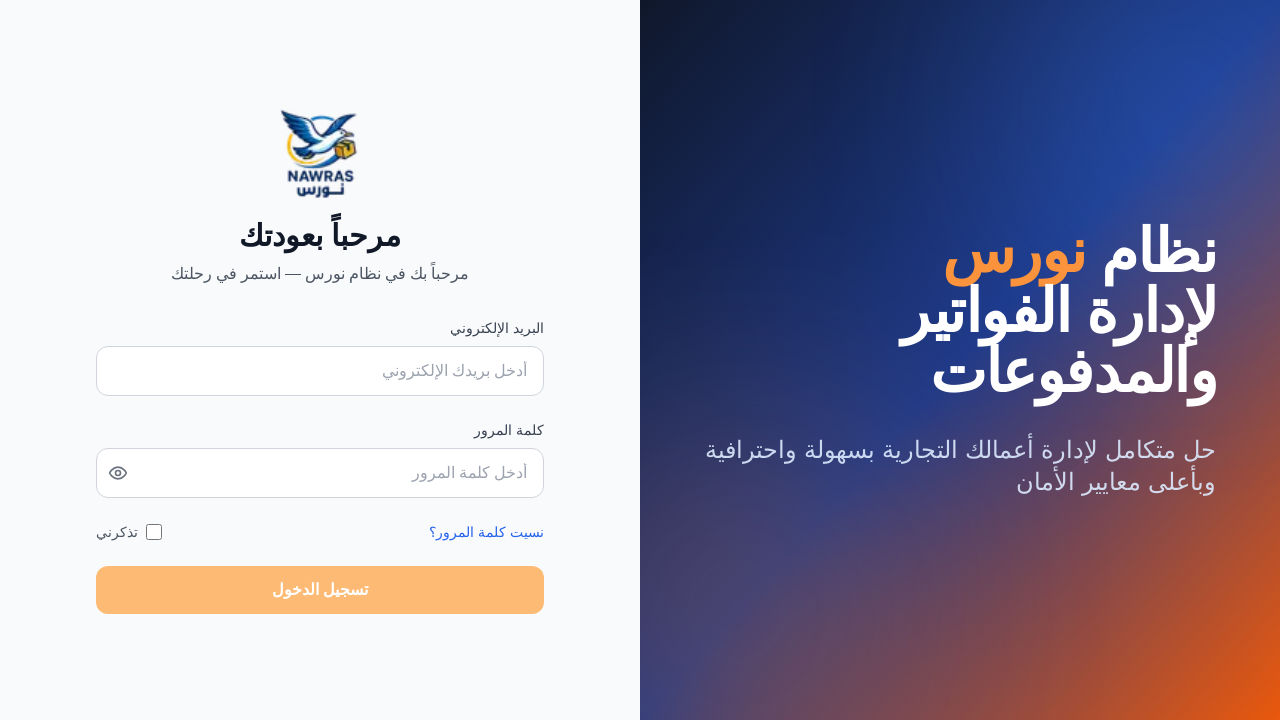

Waited for page to reach networkidle state
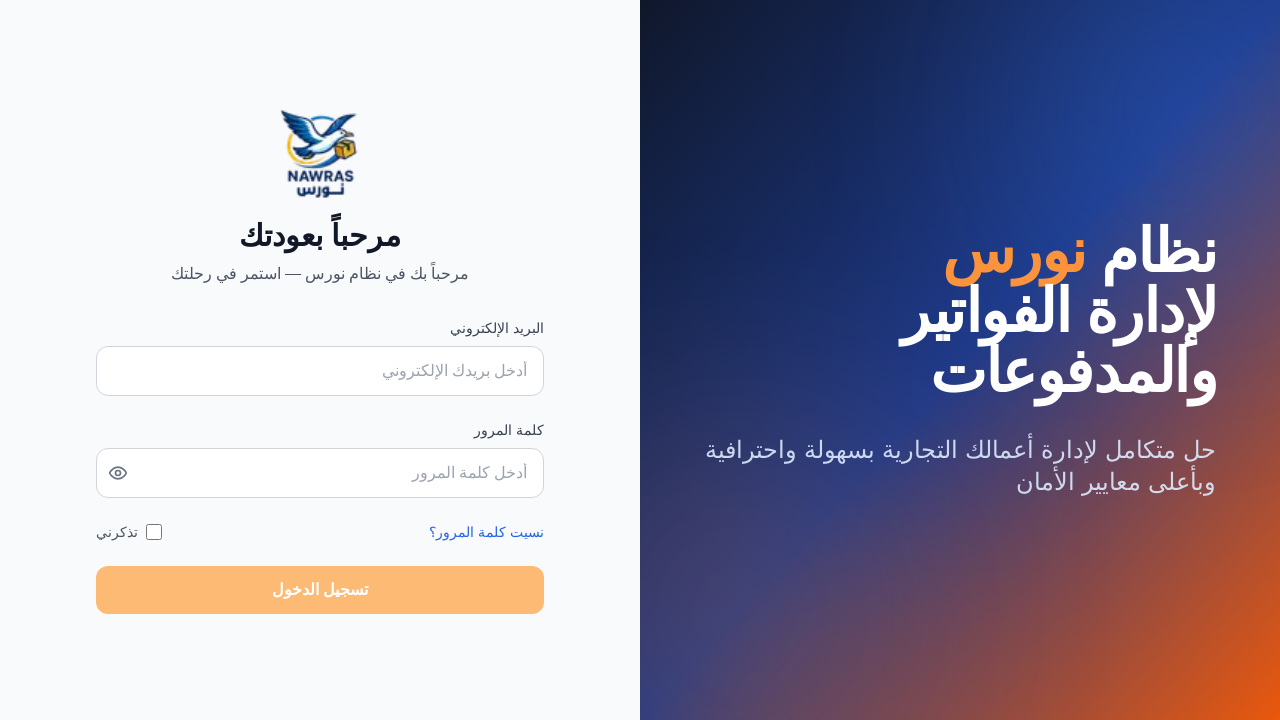

Set viewport to desktop size (1920x1080)
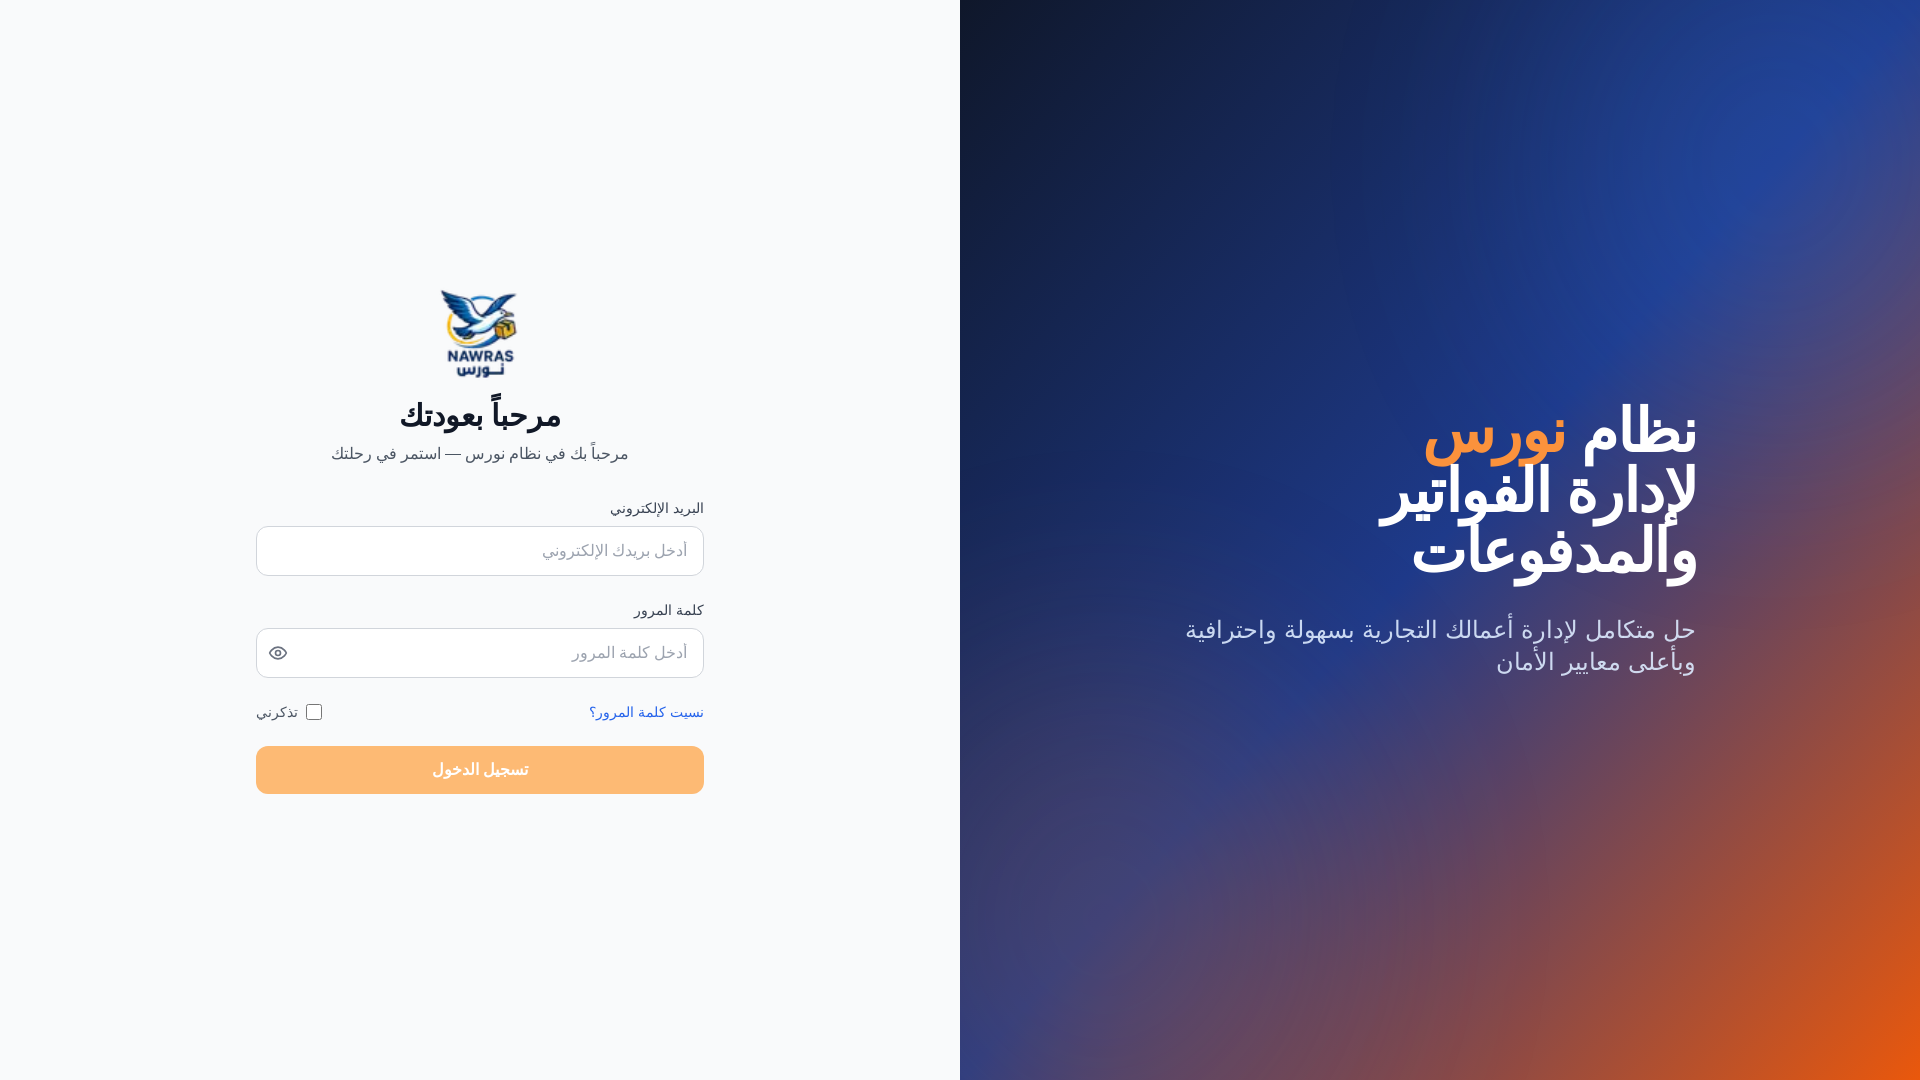

Waited 1 second for desktop layout to render
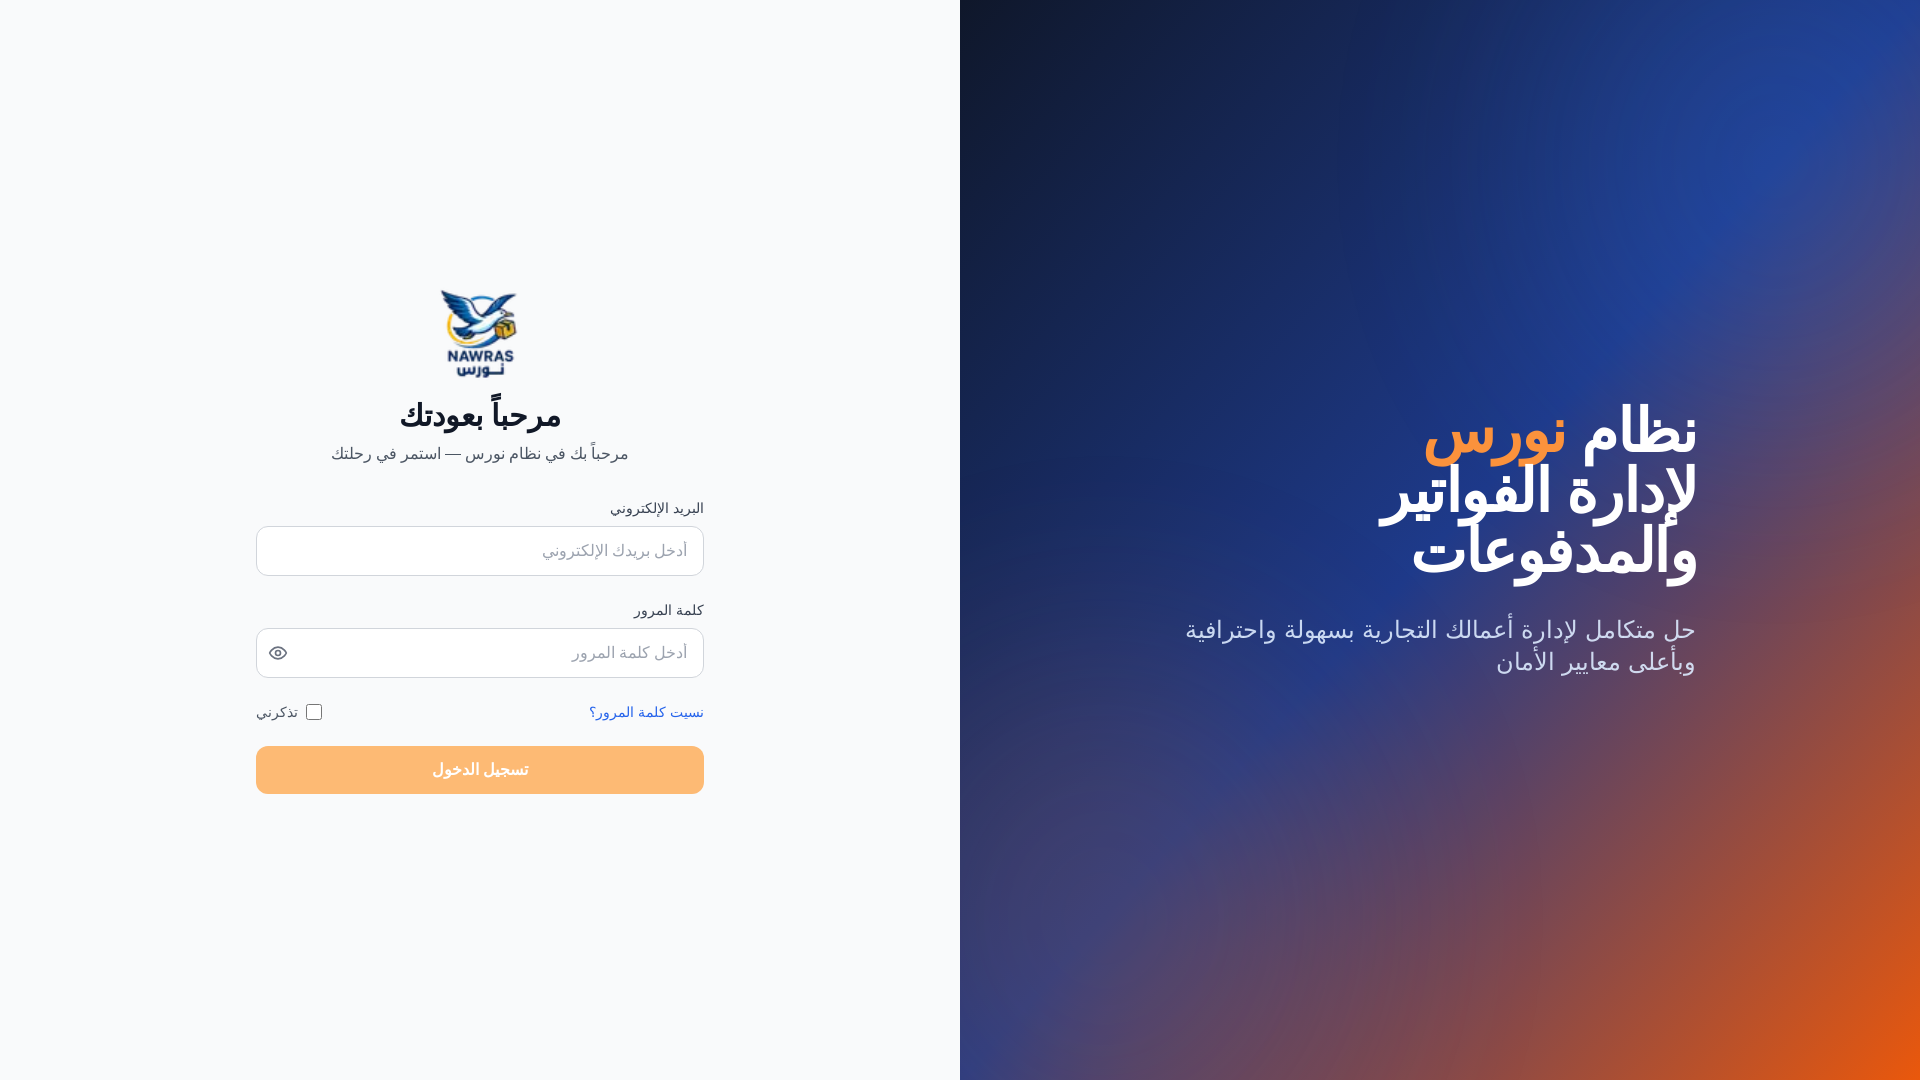

Set viewport to tablet size (768x1024)
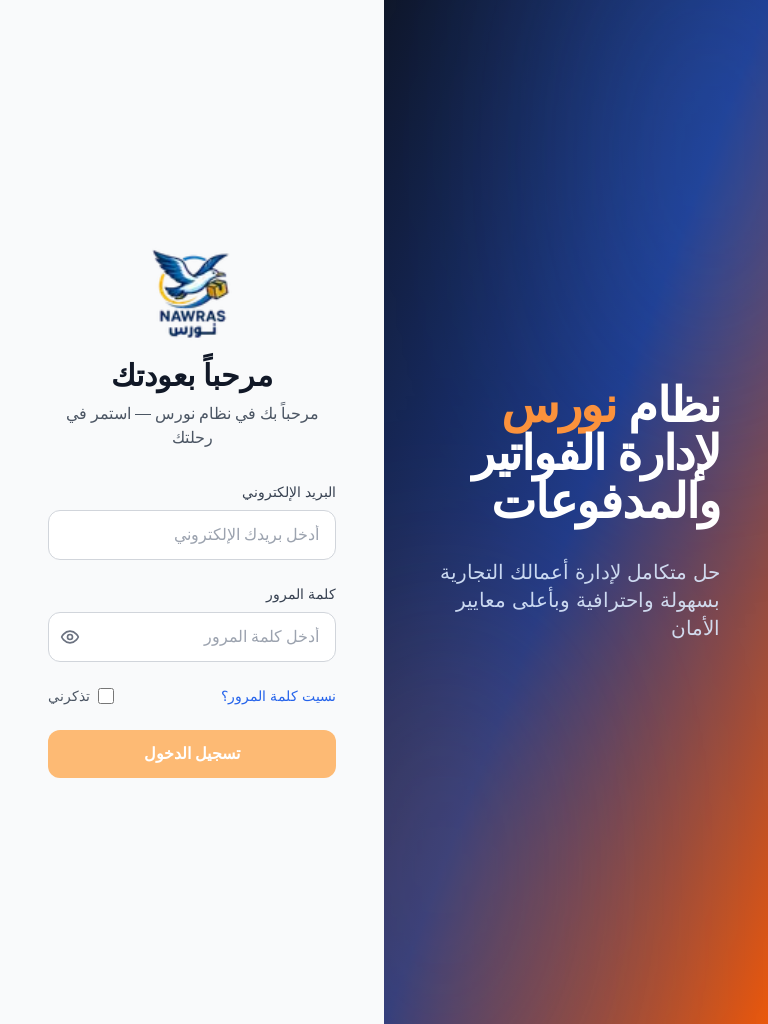

Waited 1 second for tablet layout to render
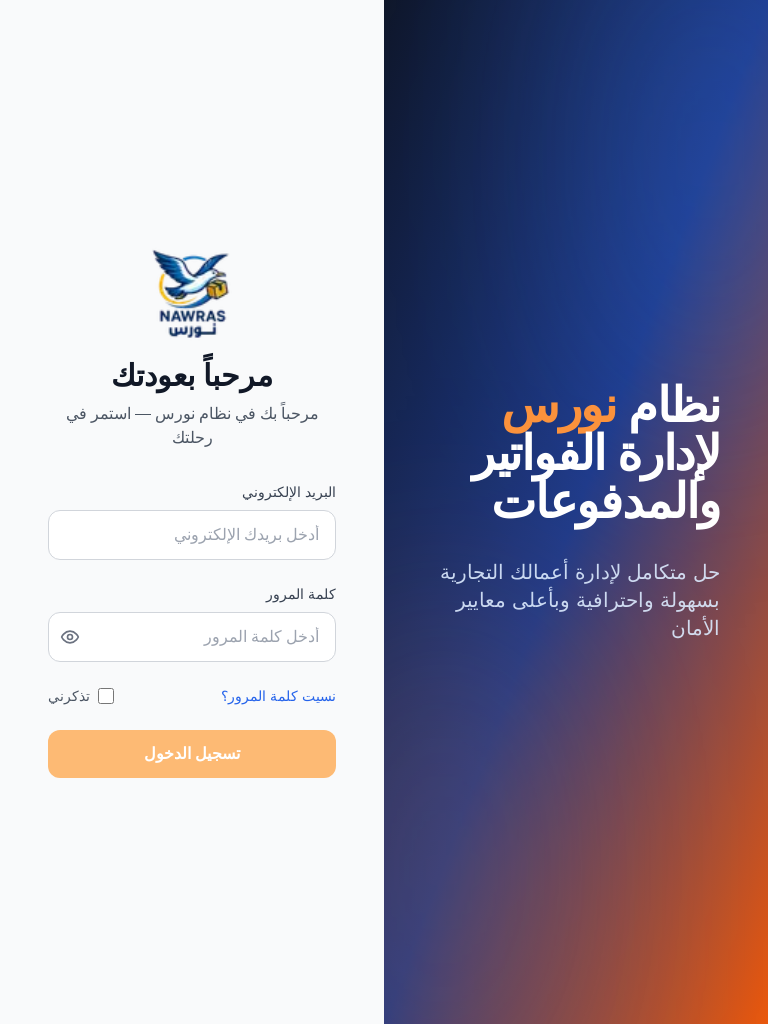

Set viewport to mobile size (375x667)
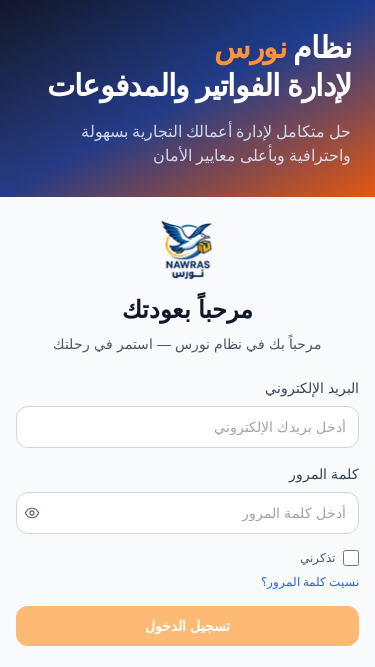

Waited 1 second for mobile layout to render
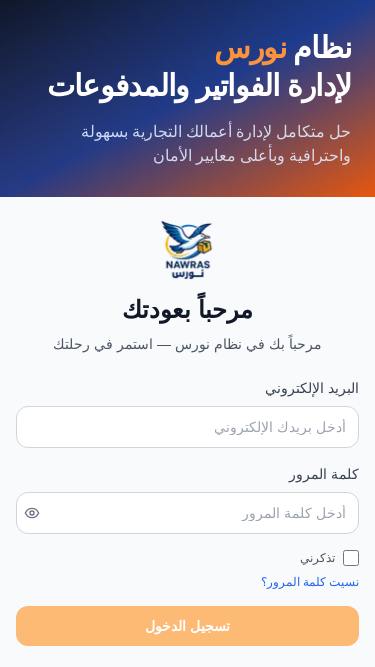

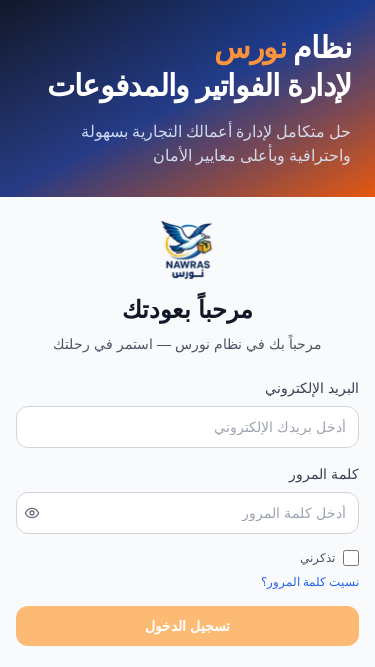